Tests a simple form by filling in first name, last name, city, and country fields, then clicking the submit button

Starting URL: http://suninjuly.github.io/simple_form_find_task.html

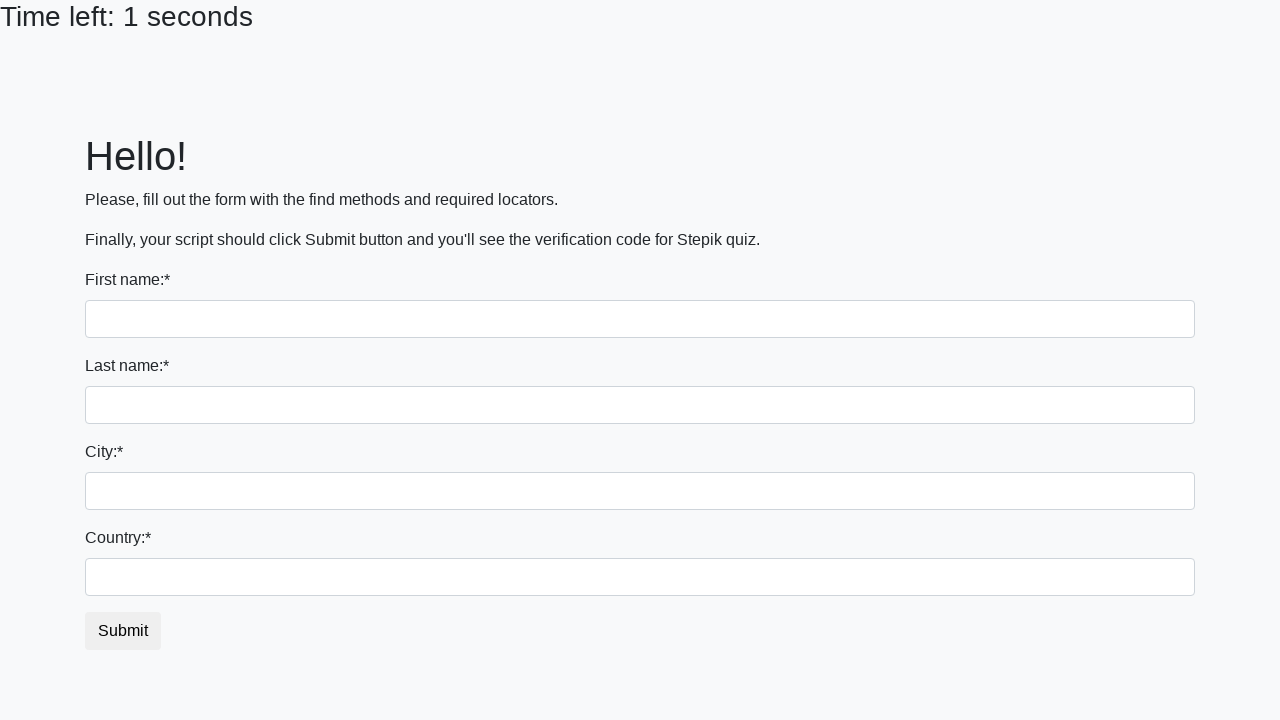

Filled first name field with 'Zhang' on input[name='first_name']
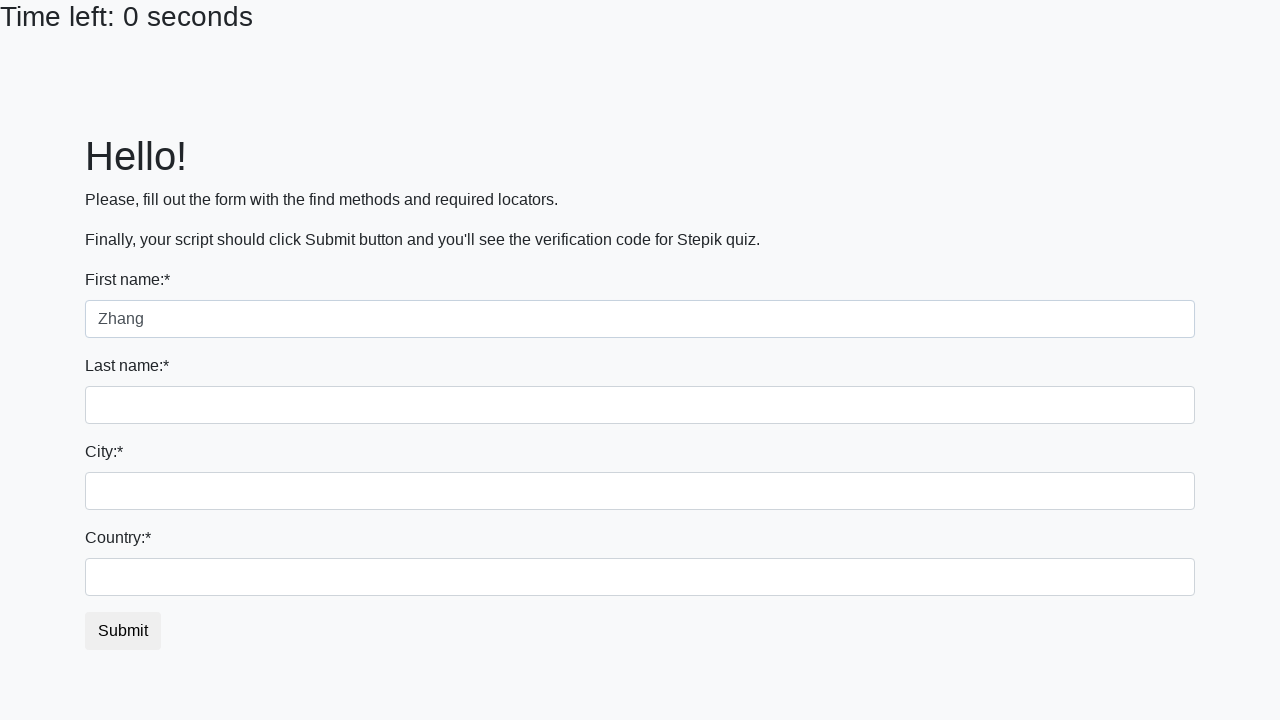

Filled last name field with 'Akhmatova' on input[name='last_name']
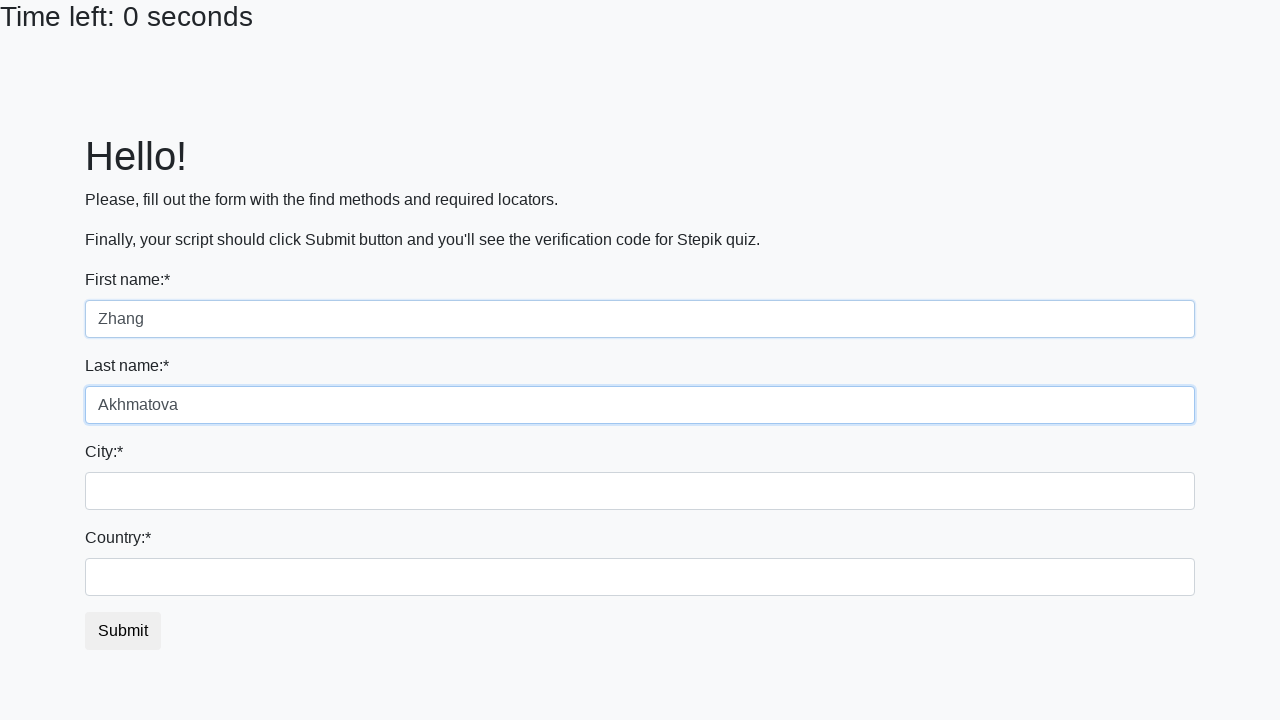

Filled city field with 'Astana' on .form-control.city
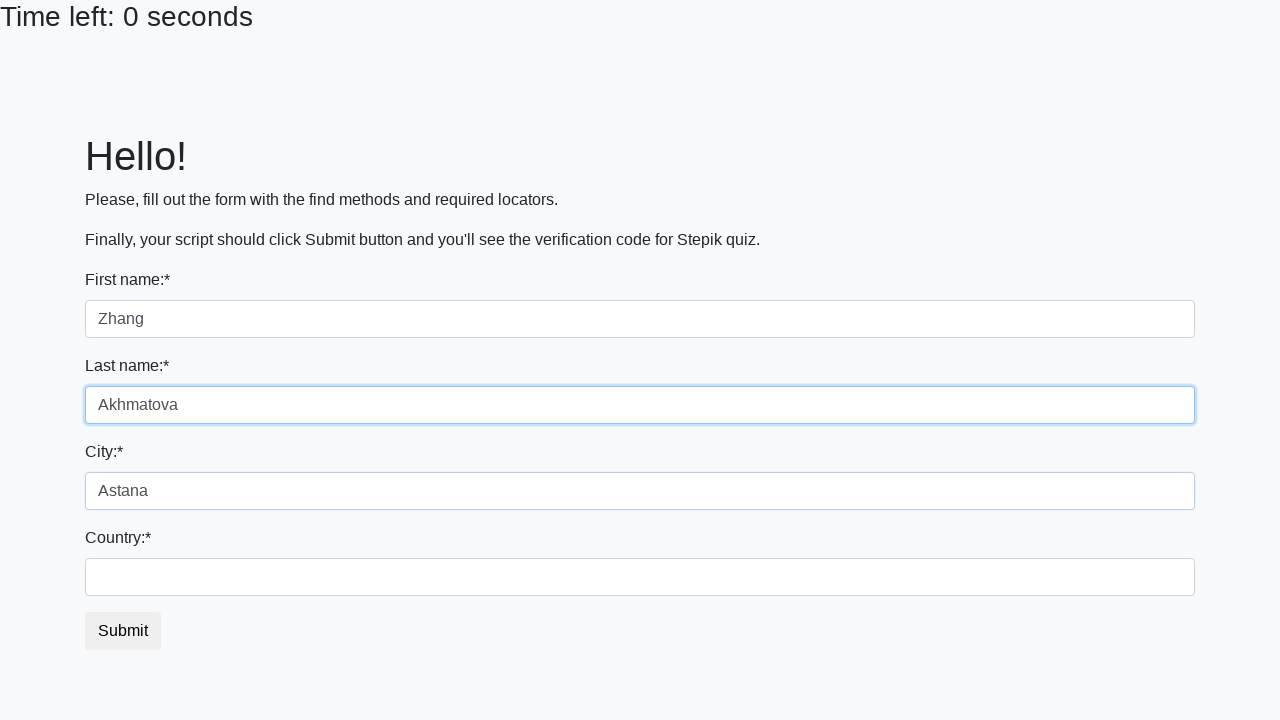

Filled country field with 'Kazakhstan' on .form-control >> nth=0
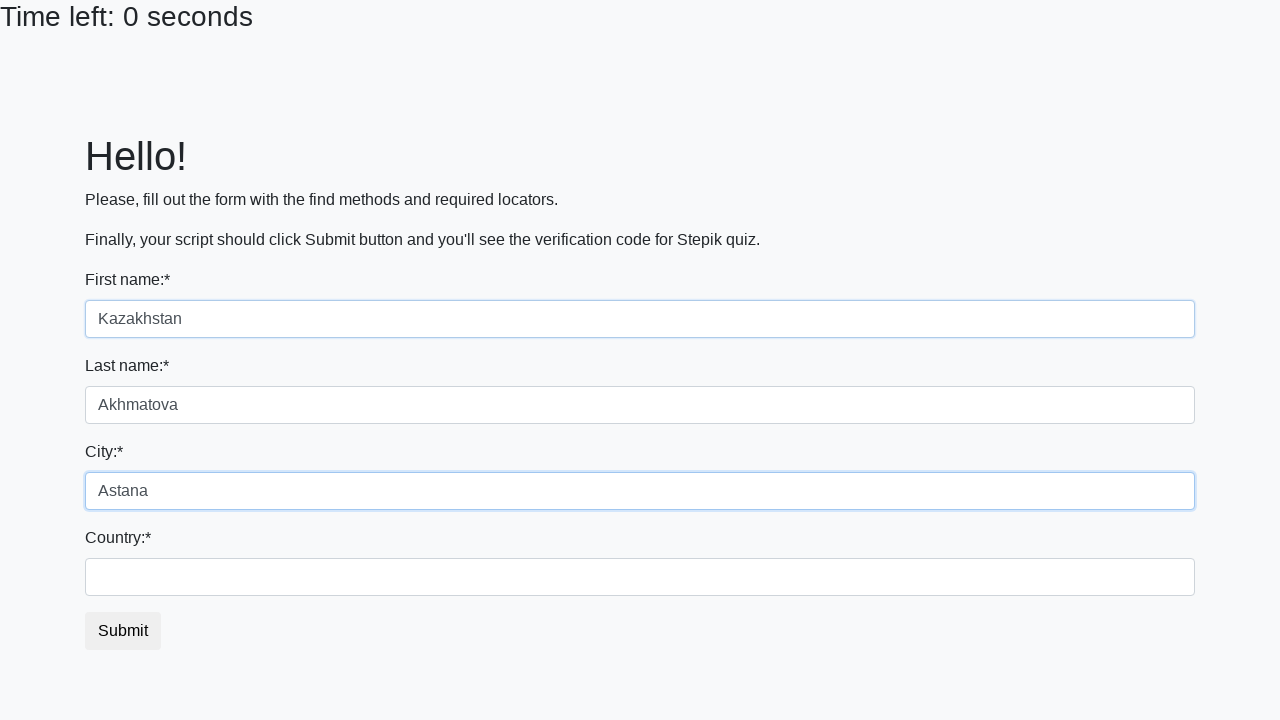

Clicked submit button to submit the form at (123, 631) on #submit_button
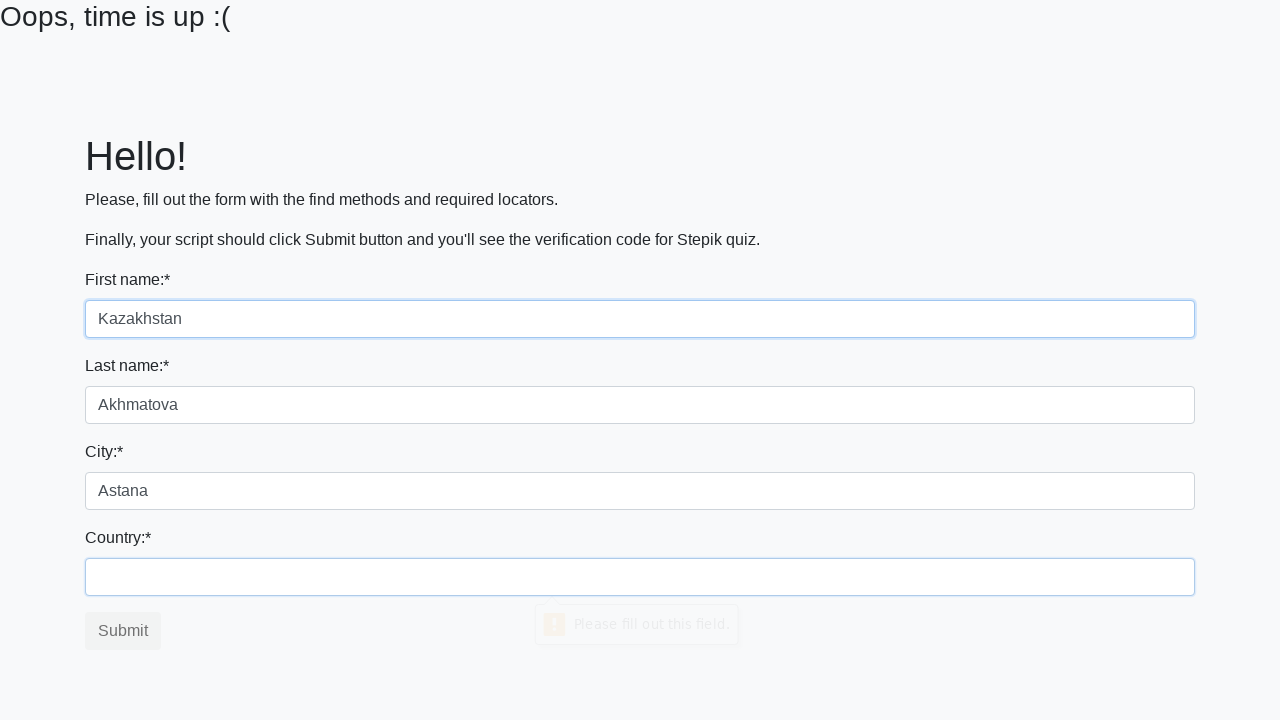

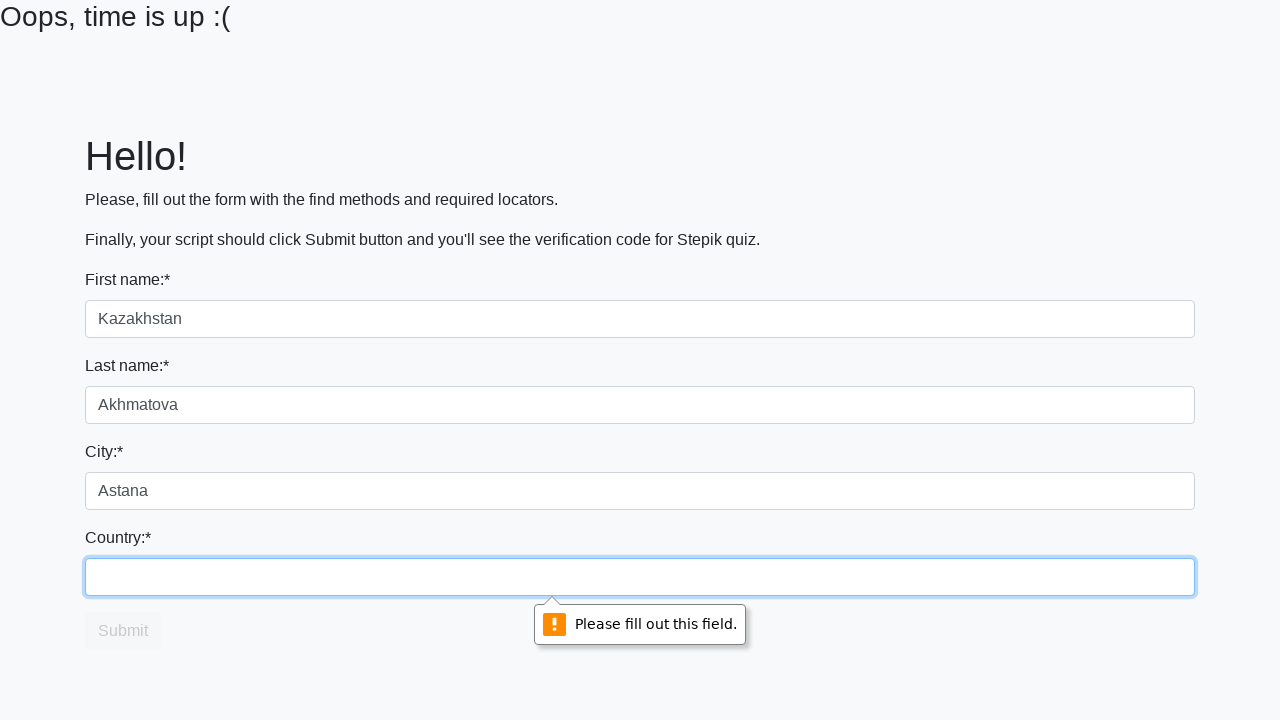